Tests handling a JavaScript confirm dialog by setting up a dialog handler to accept it, clicking the button, and verifying the result

Starting URL: https://the-internet.herokuapp.com/javascript_alerts

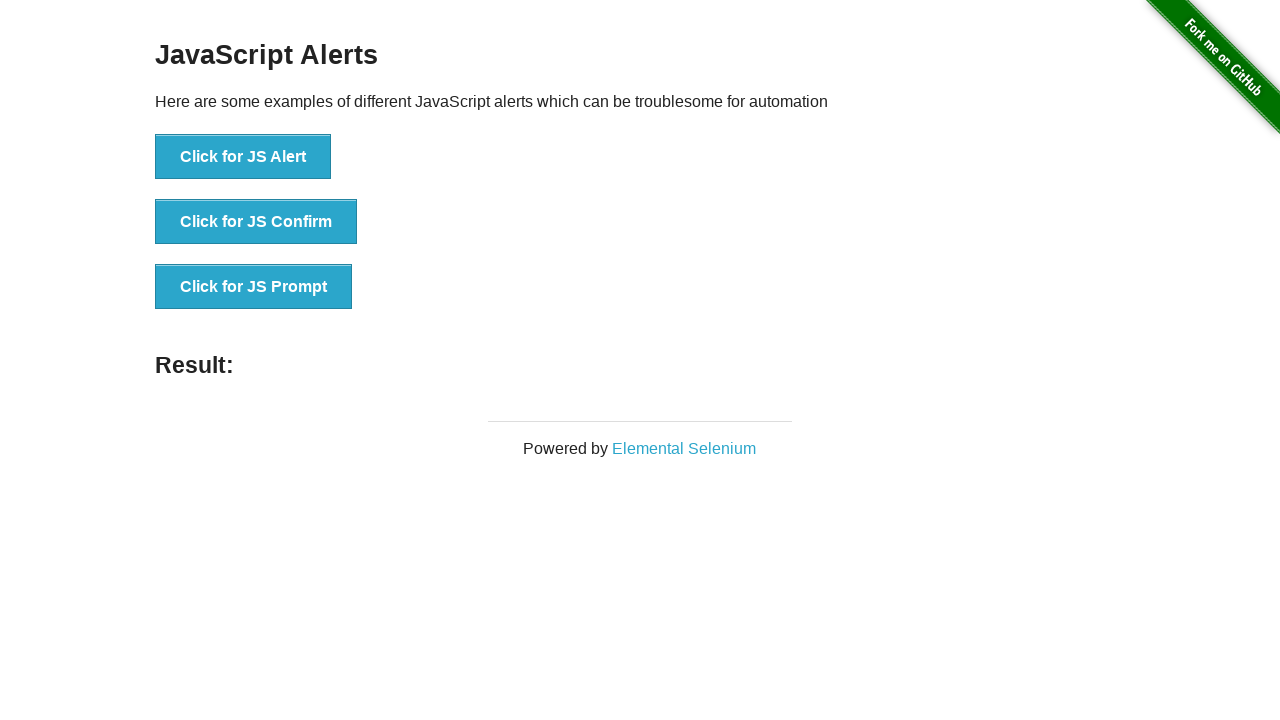

Set up dialog handler to accept confirm dialogs
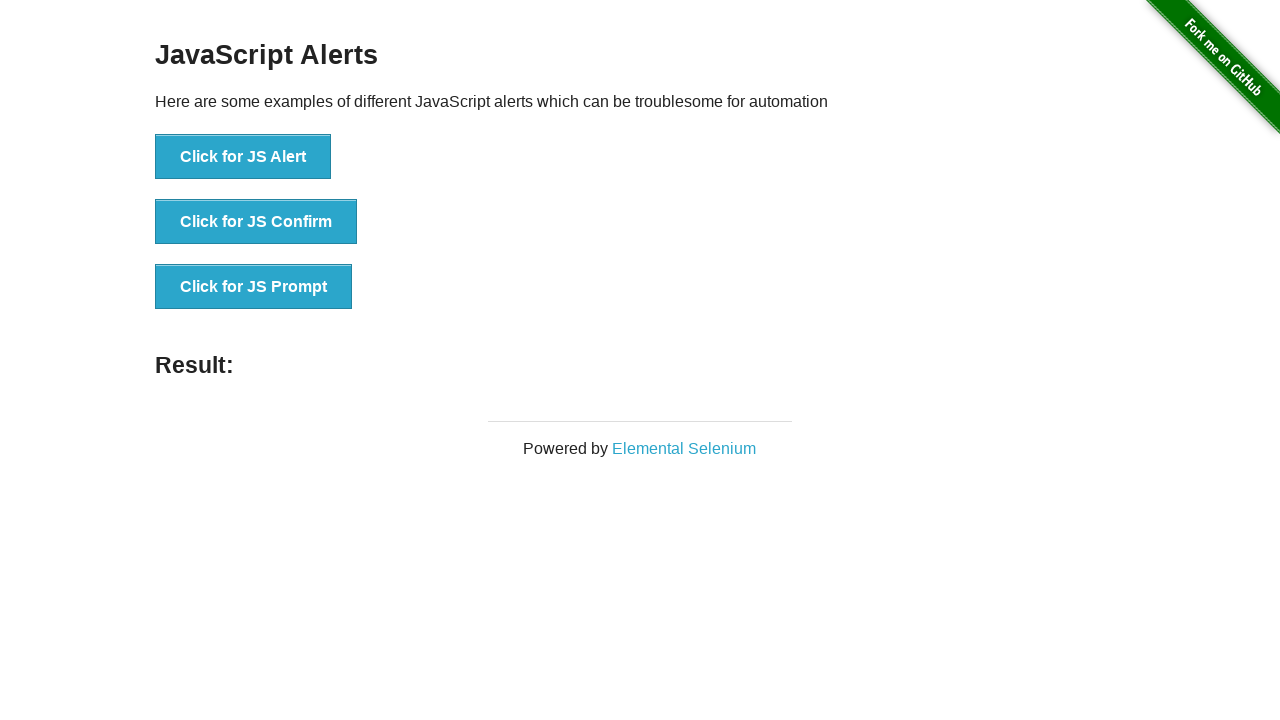

Located the JS Confirm button
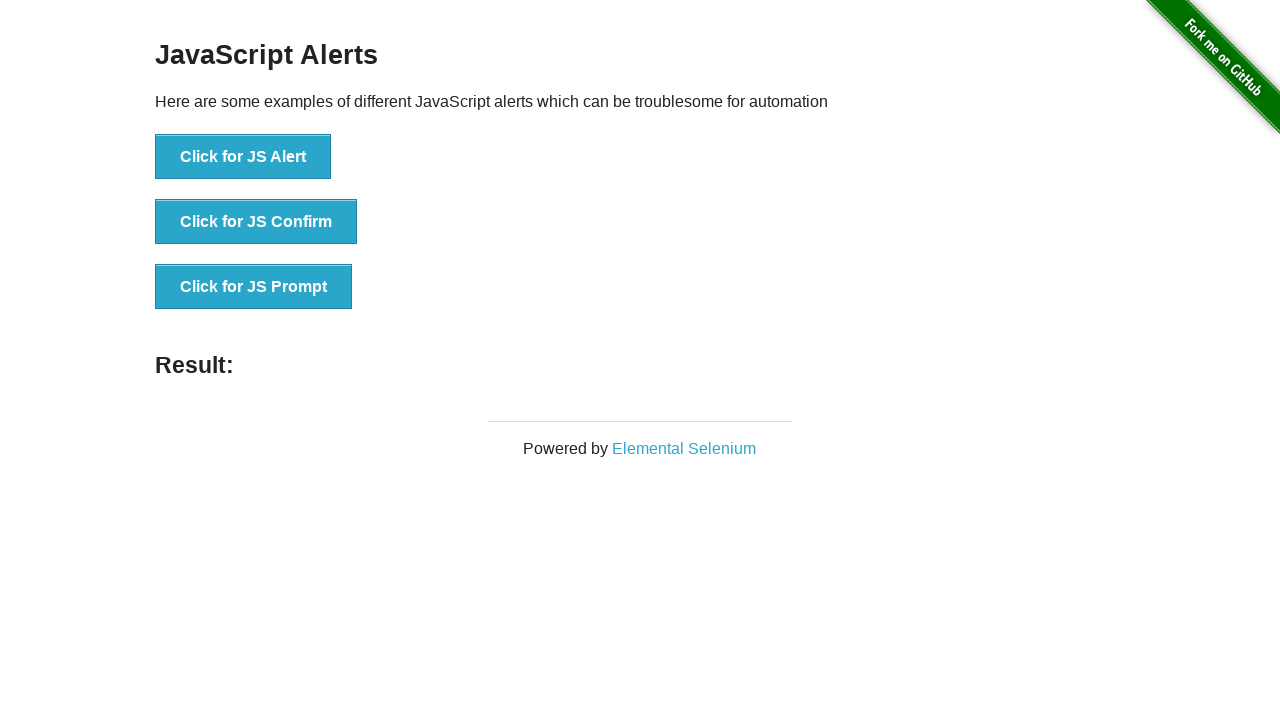

Clicked the JS Confirm button at (256, 222) on xpath=//button[contains(text(),'JS Confirm')]
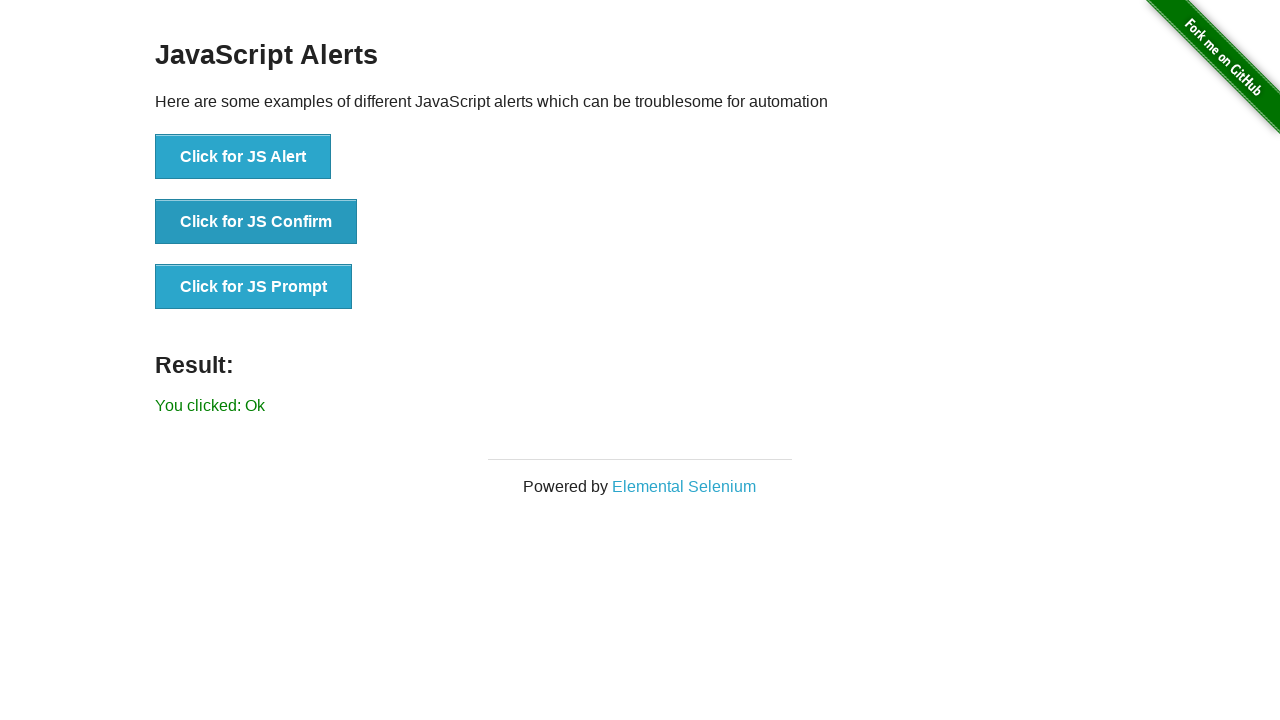

Located the result message element
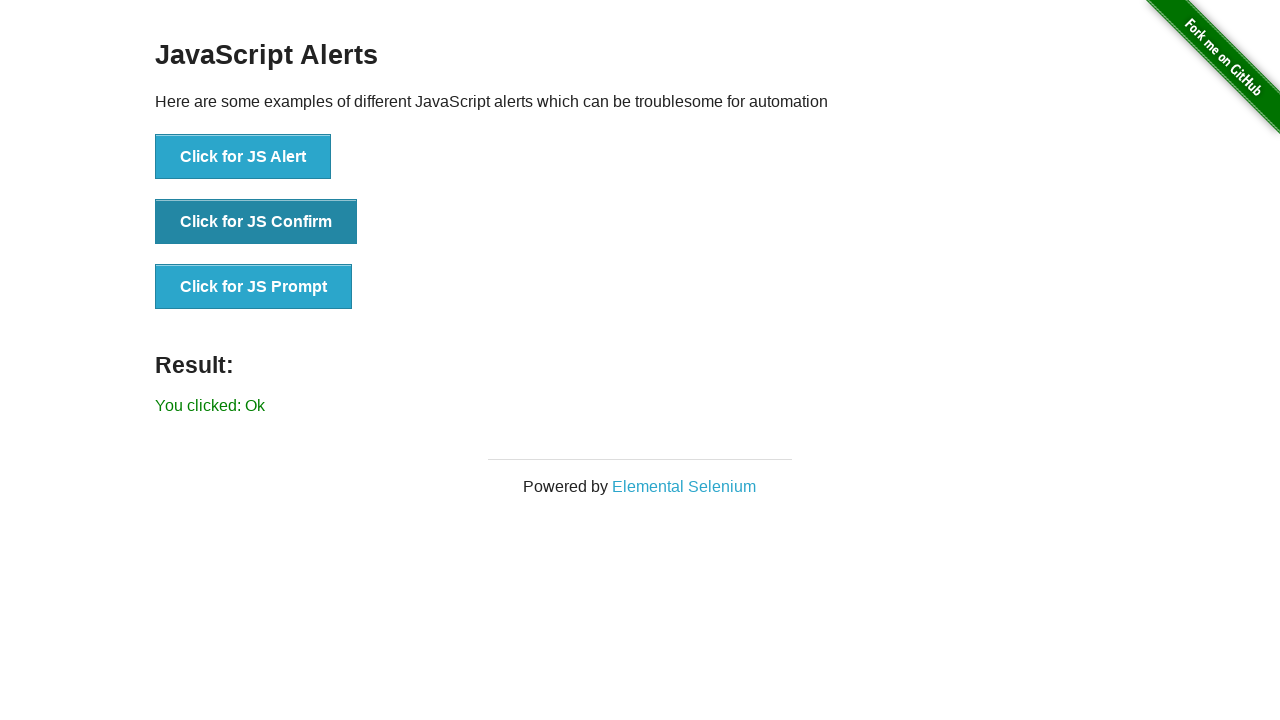

Result message element became visible
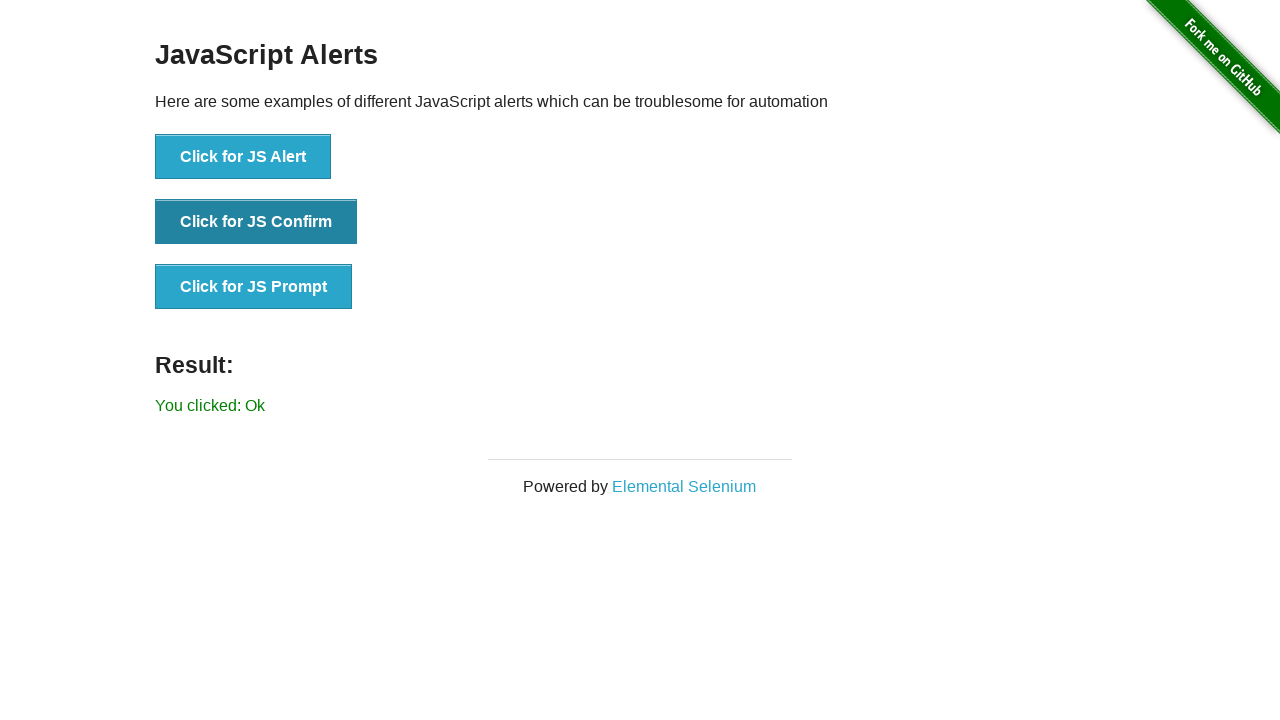

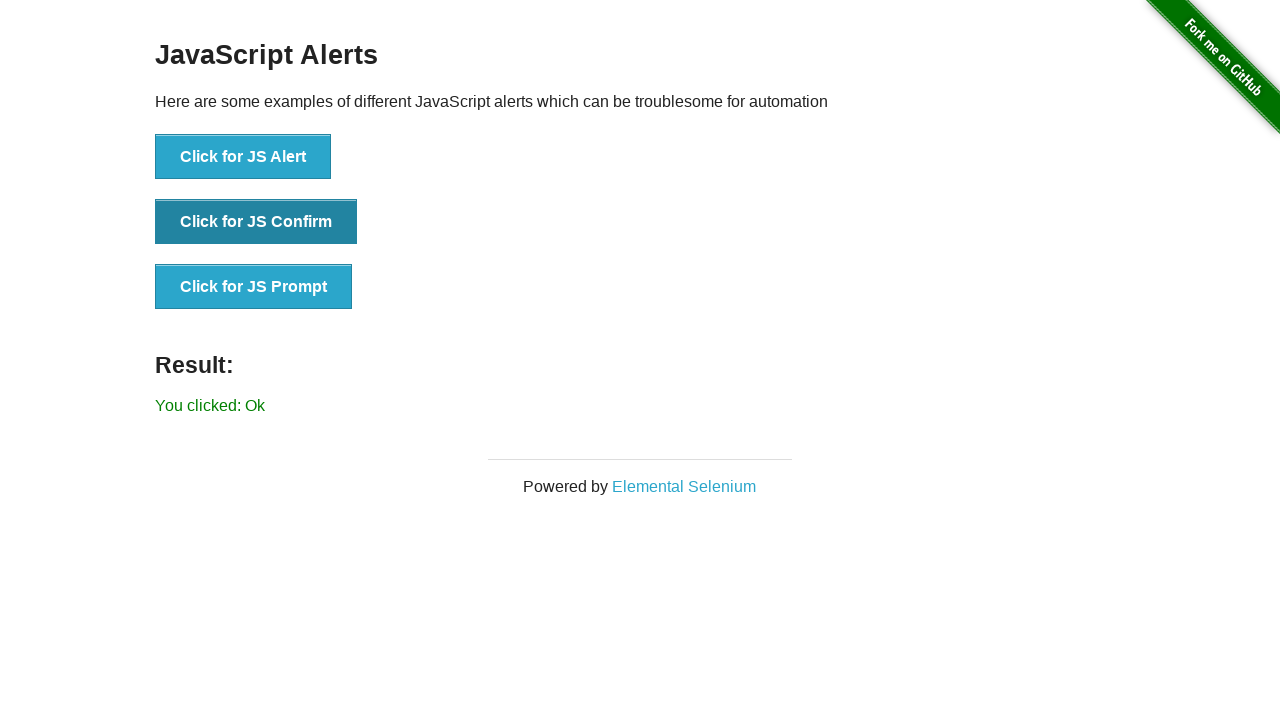